Tests JavaScript alert handling by clicking a button to trigger an alert, accepting it, and verifying the result message

Starting URL: http://the-internet.herokuapp.com/javascript_alerts

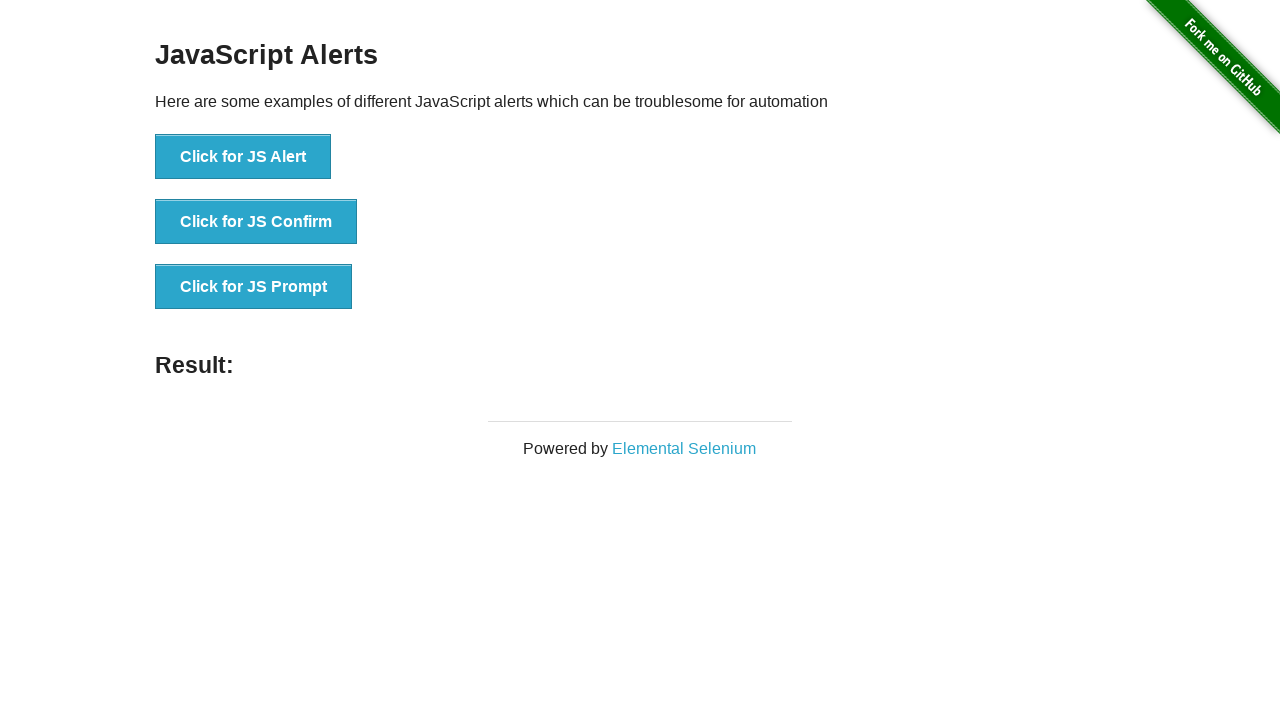

Clicked the 'Click for JS Alert' button at (243, 157) on button:has-text('Click for JS Alert')
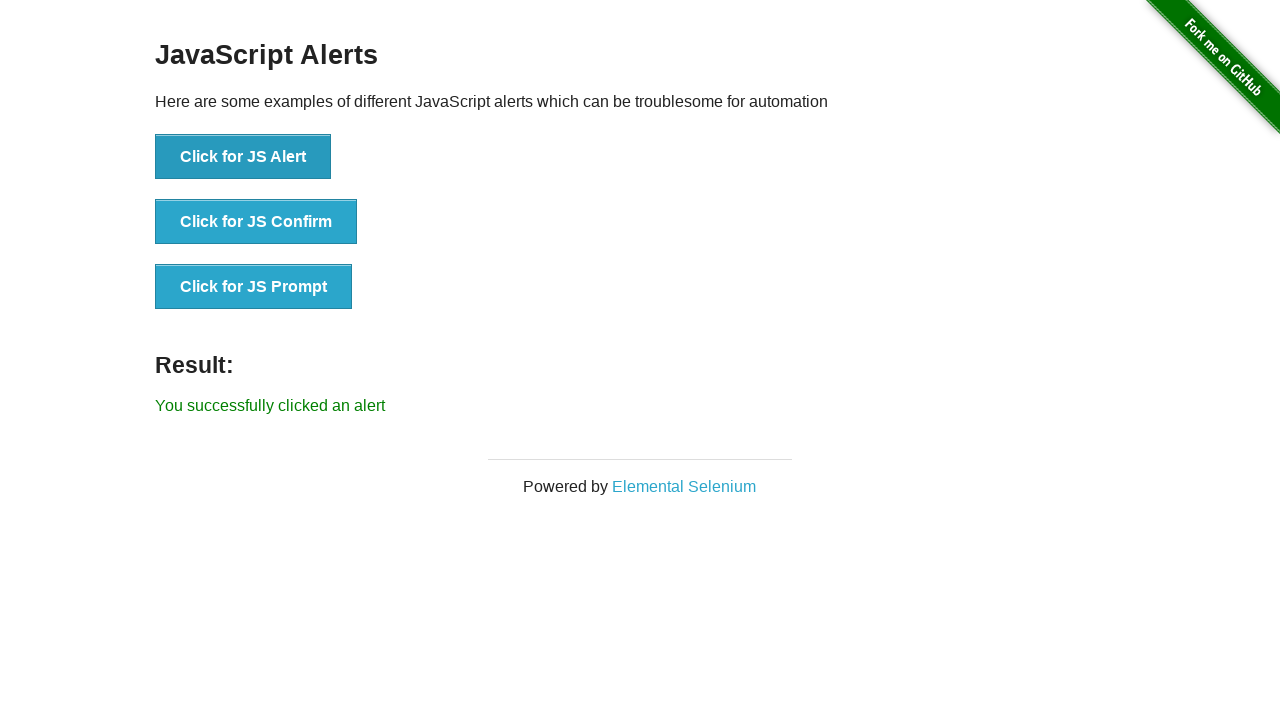

Set up dialog handler to accept alerts
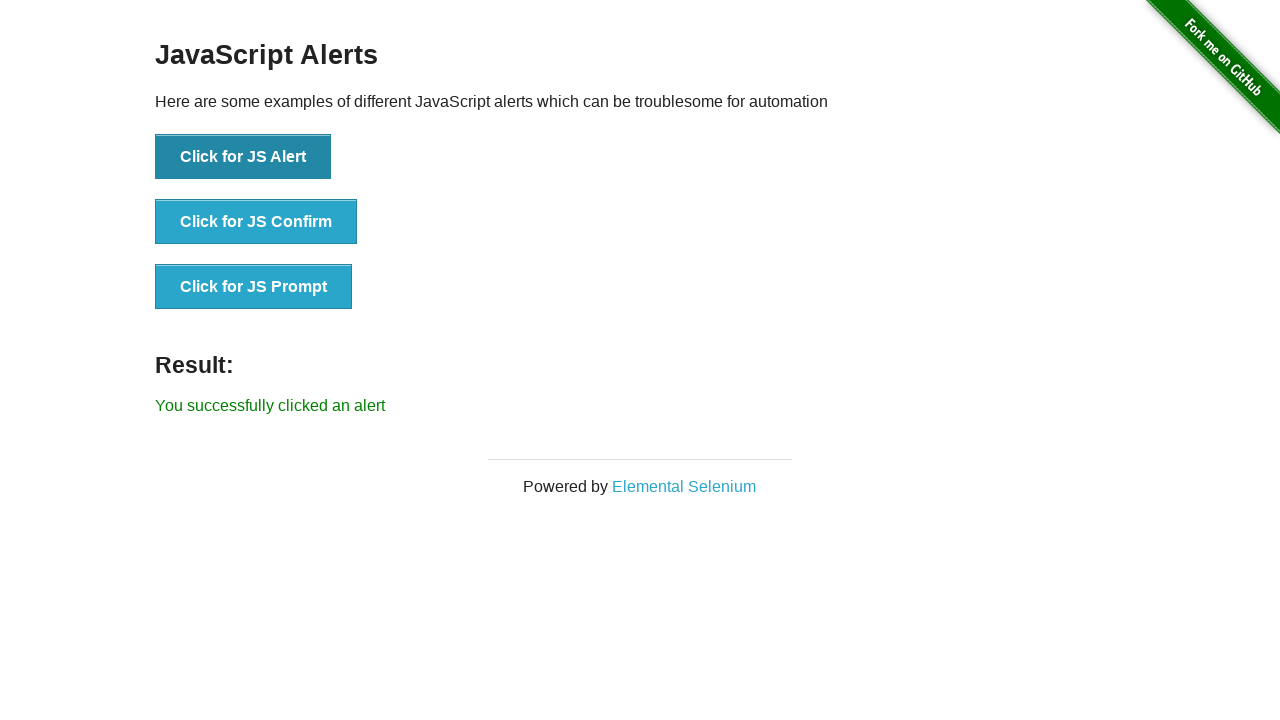

Clicked the 'Click for JS Alert' button to trigger alert at (243, 157) on button:has-text('Click for JS Alert')
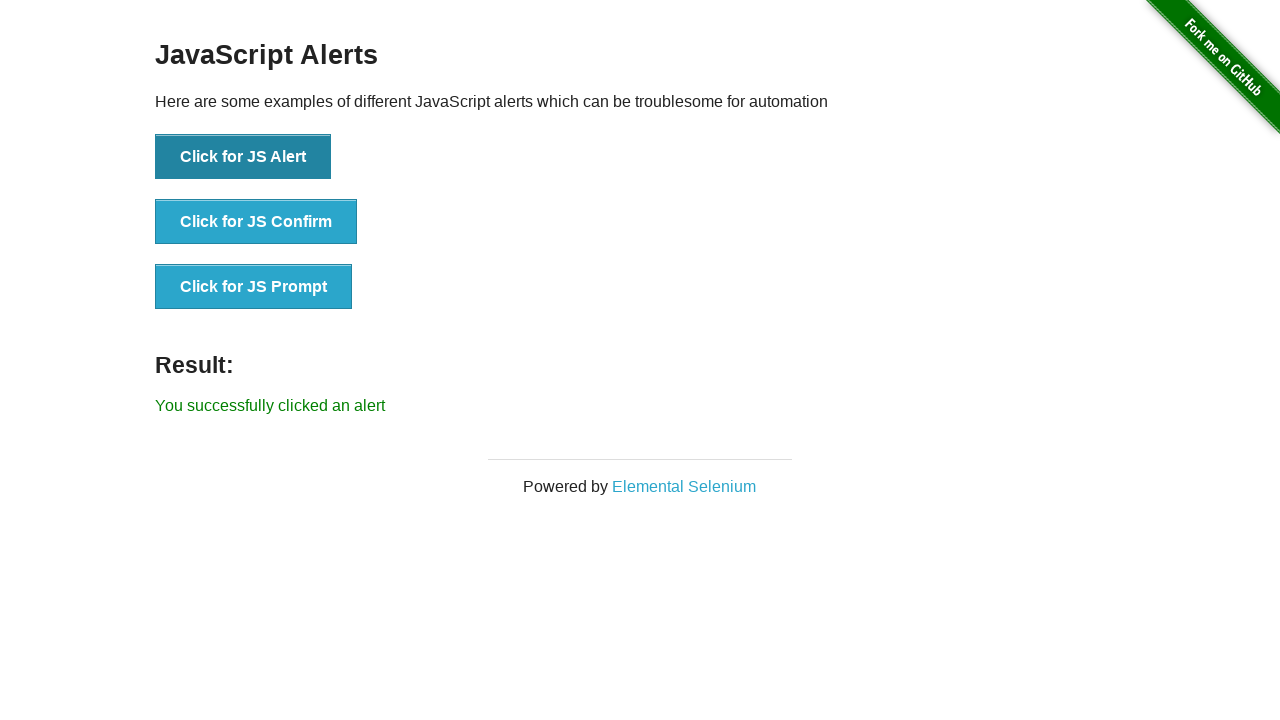

Result message element appeared after accepting alert
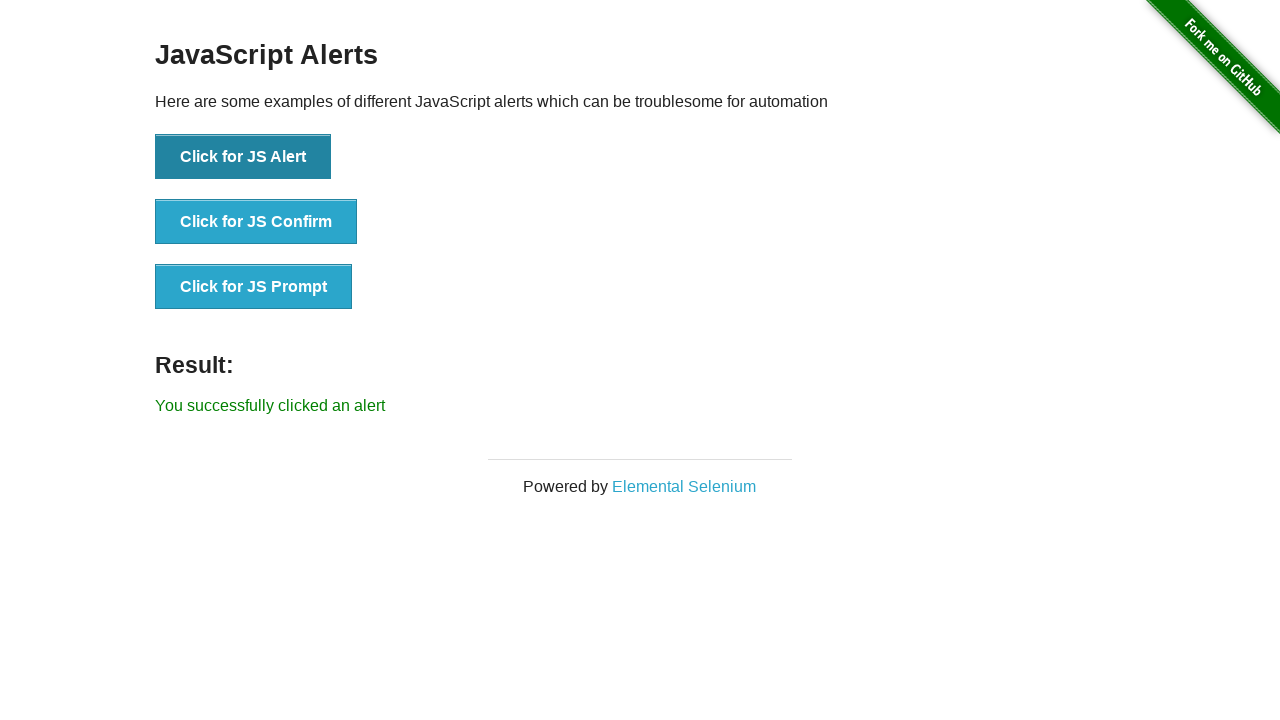

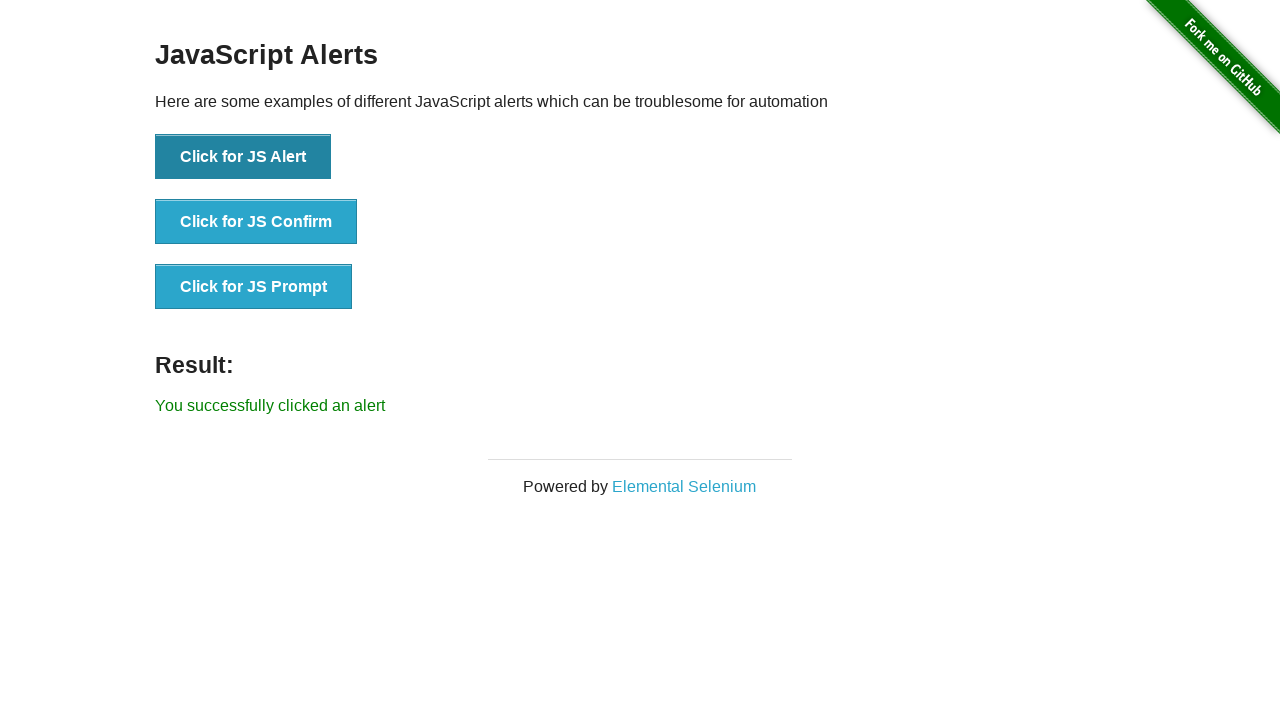